Tests registration form by filling out various fields including text inputs, radio buttons, checkboxes, and multi-select language dropdown

Starting URL: http://demo.automationtesting.in/Register.html

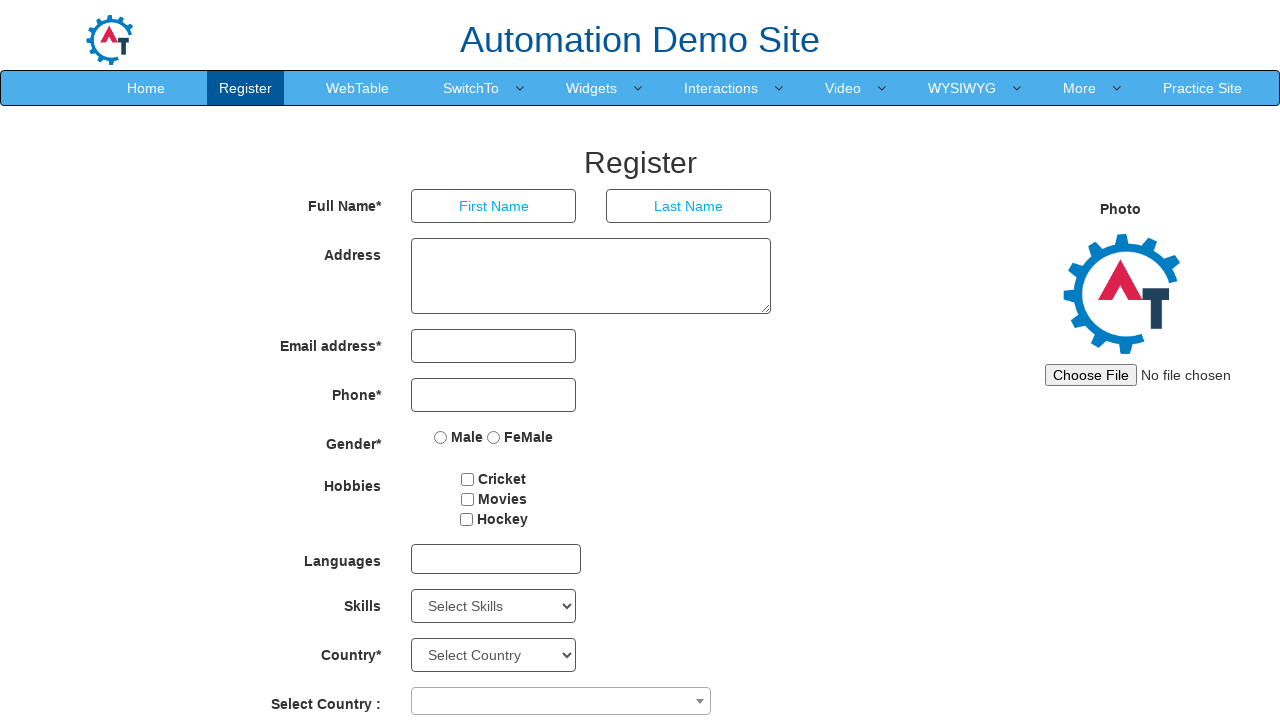

Clicked on First Name input field at (494, 206) on input[placeholder='First Name']
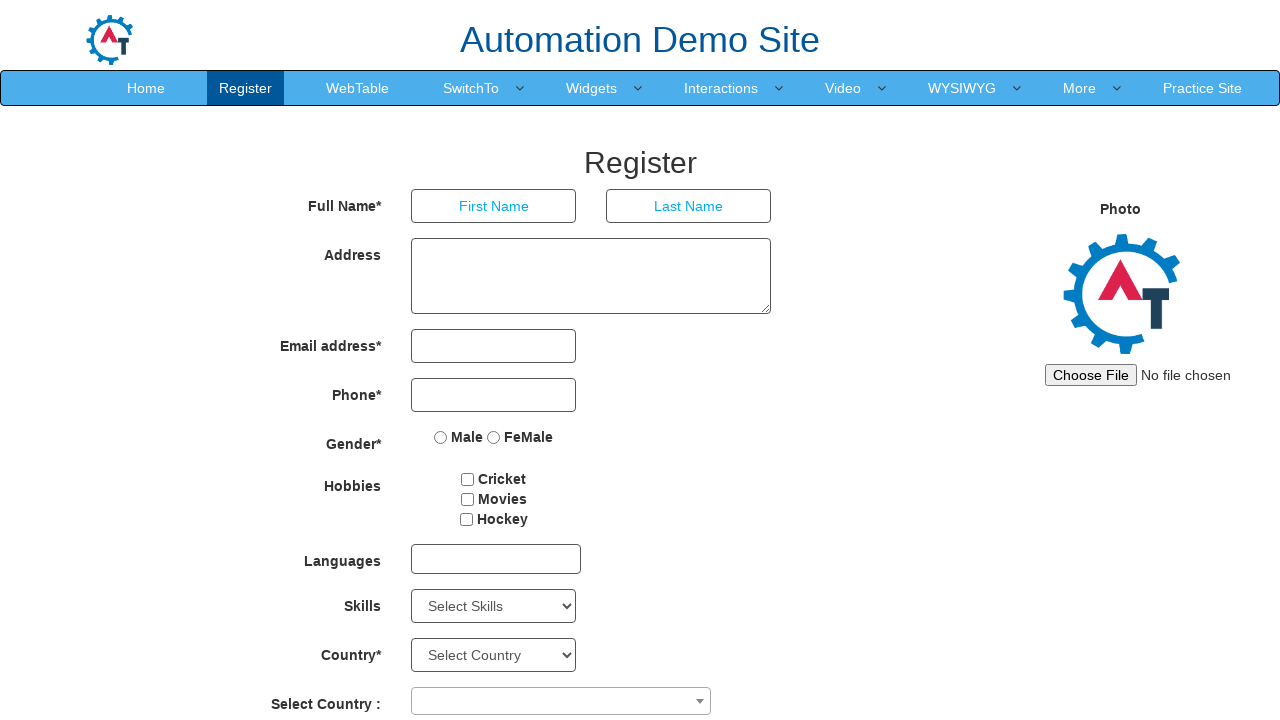

Filled First Name field with 'John' on input[placeholder='First Name']
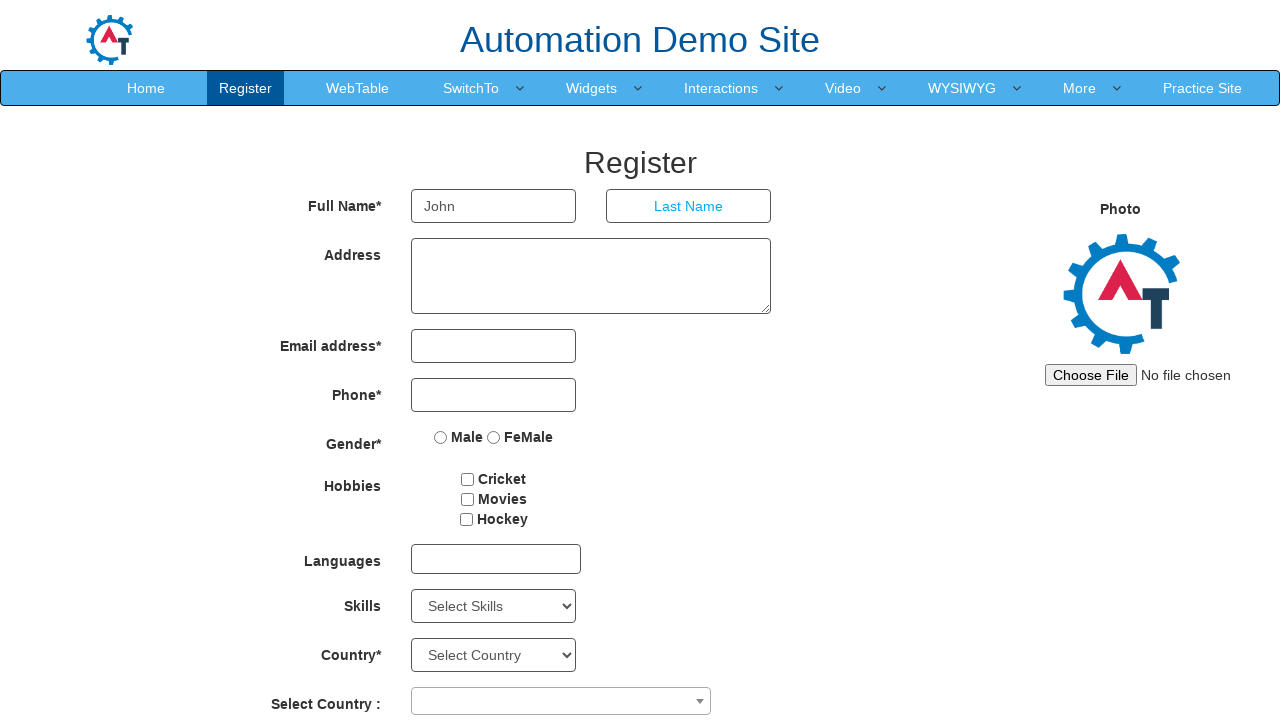

Clicked on Last Name input field at (689, 206) on input[placeholder='Last Name']
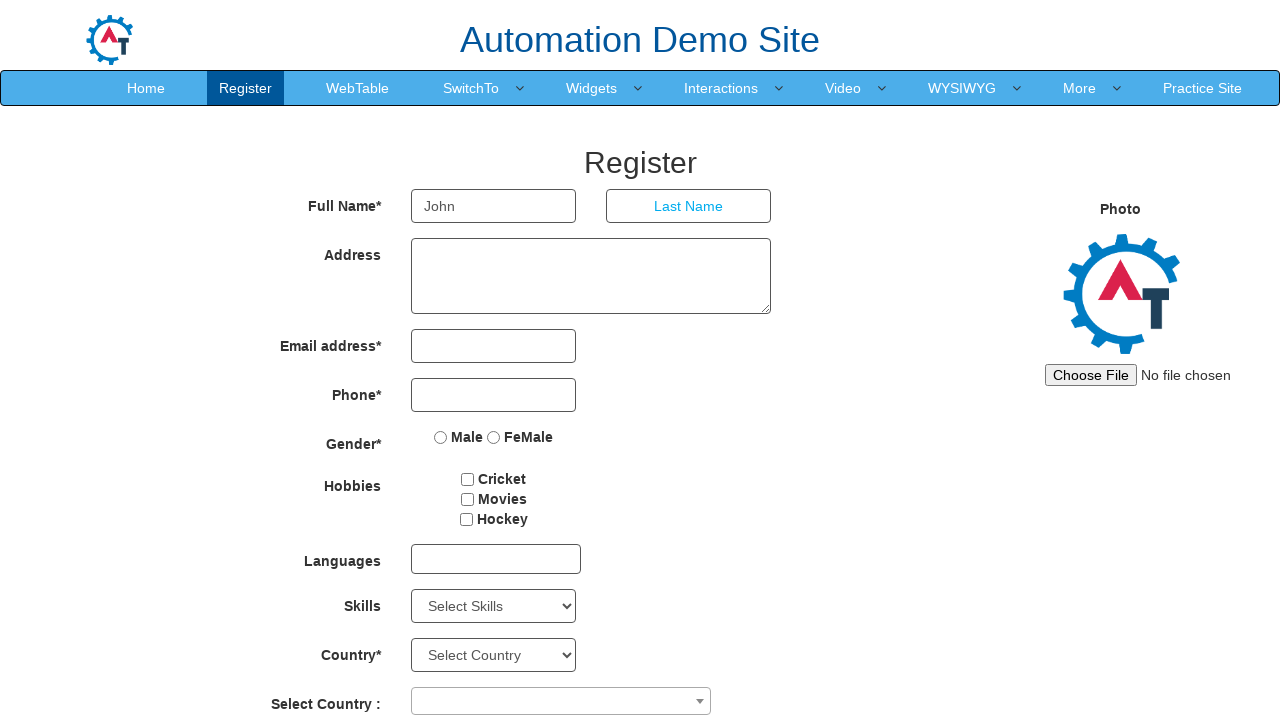

Filled Last Name field with 'Smith' on input[placeholder='Last Name']
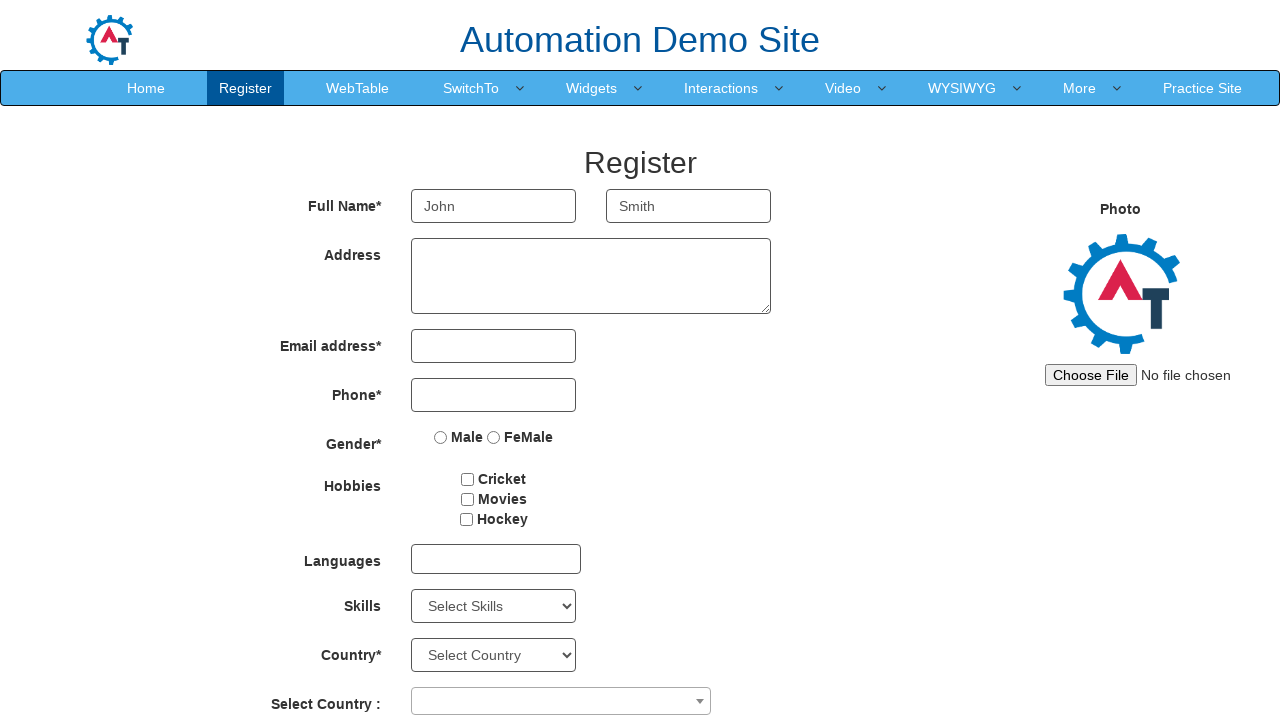

Clicked on Address textarea at (591, 276) on textarea[ng-model='Adress']
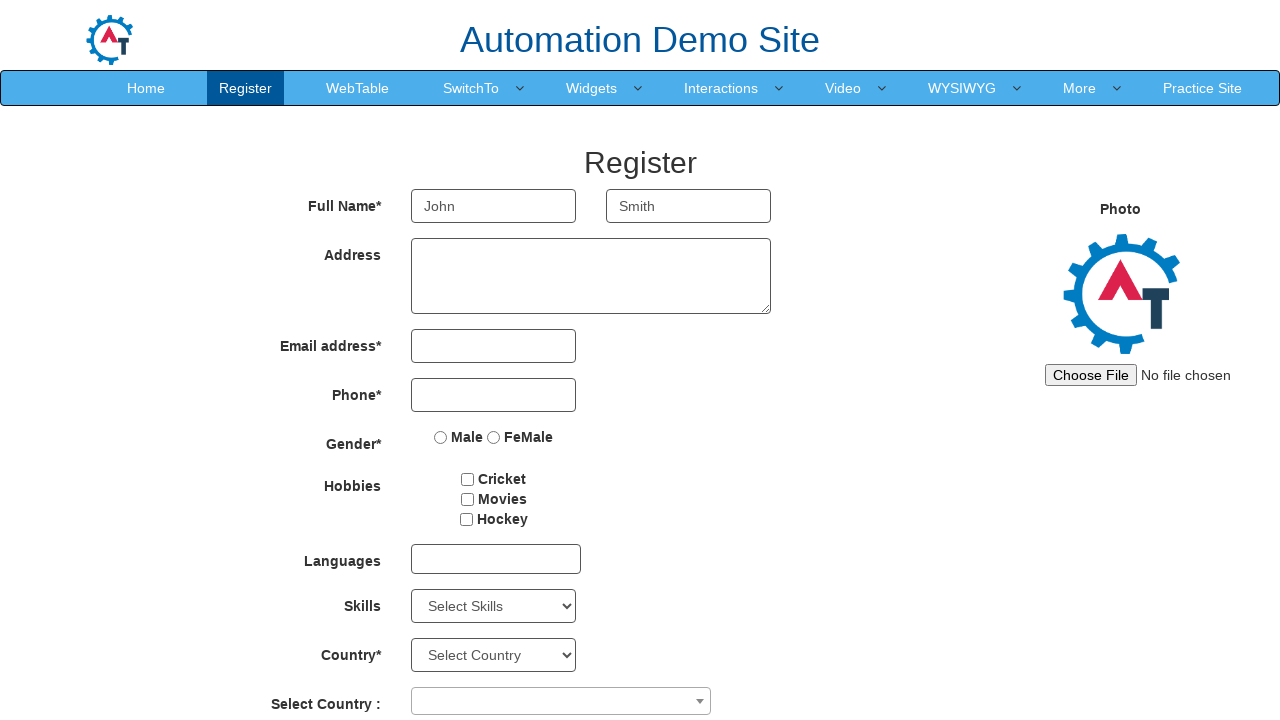

Filled Address field with '123 Test Street, Test City' on textarea[ng-model='Adress']
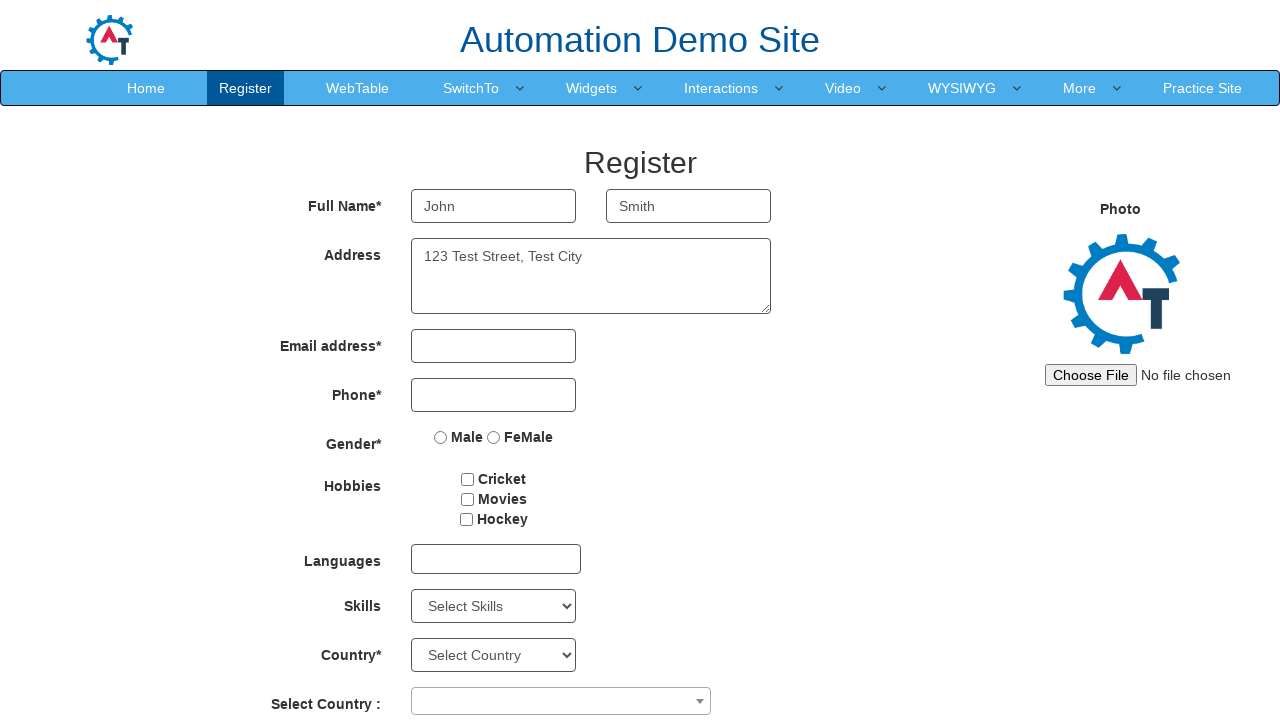

Selected Male radio button at (441, 437) on input[value='Male']
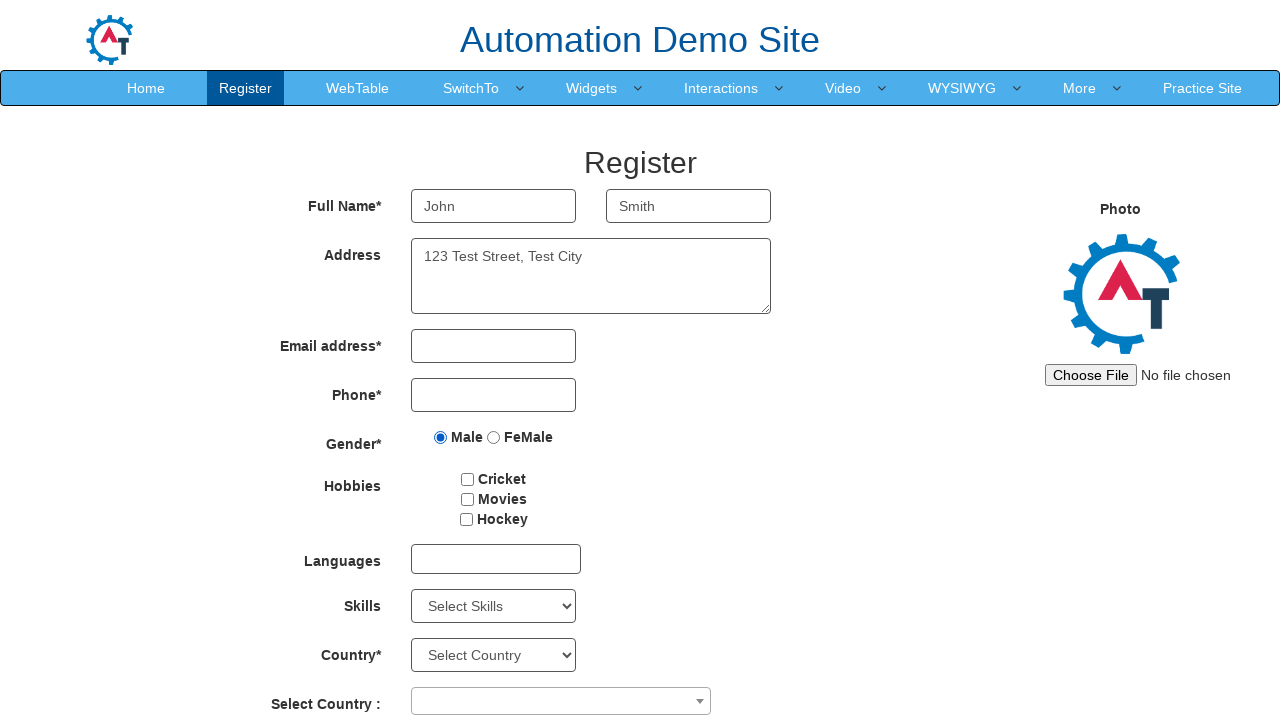

Checked Cricket checkbox at (468, 479) on #checkbox1
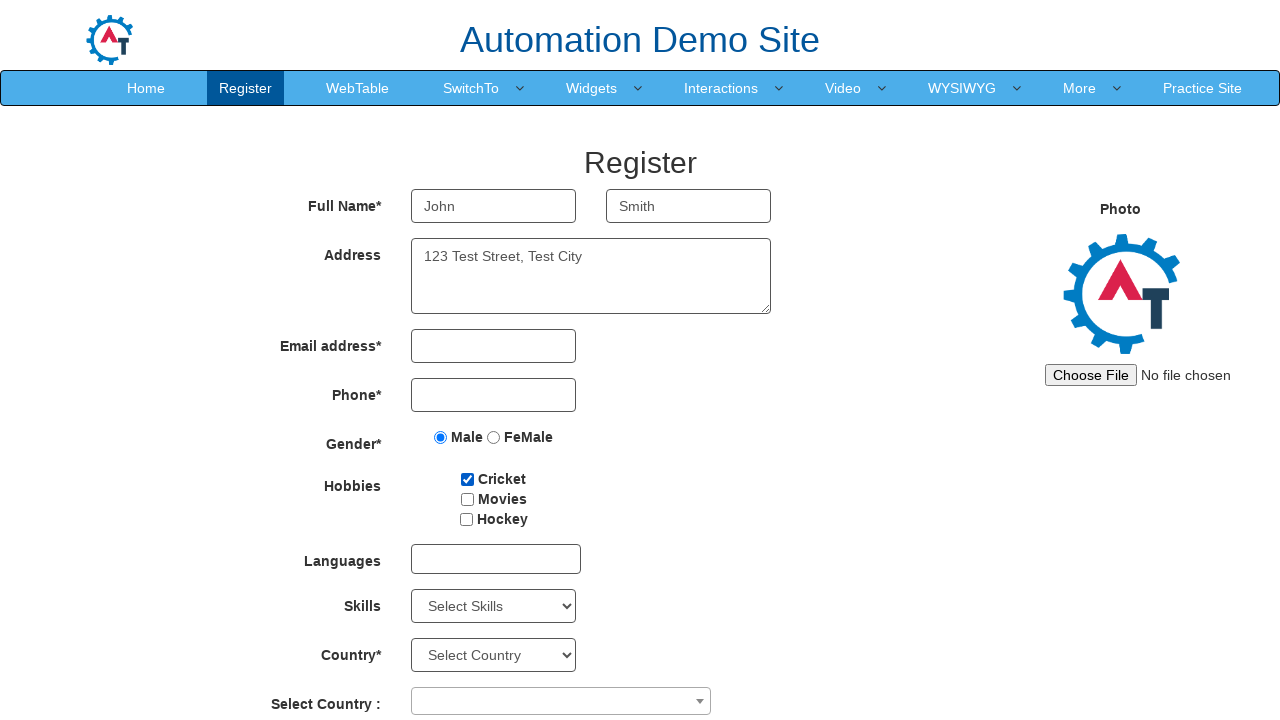

Opened language dropdown menu at (496, 559) on #msdd
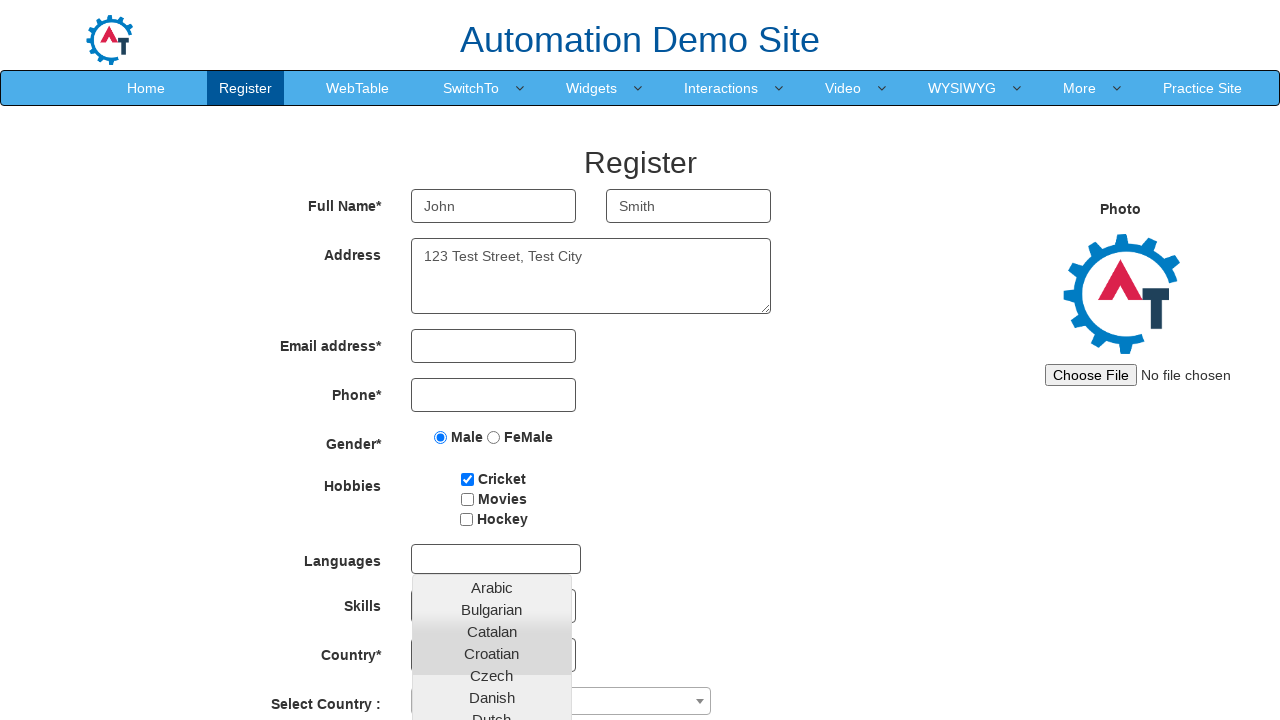

Language options became visible
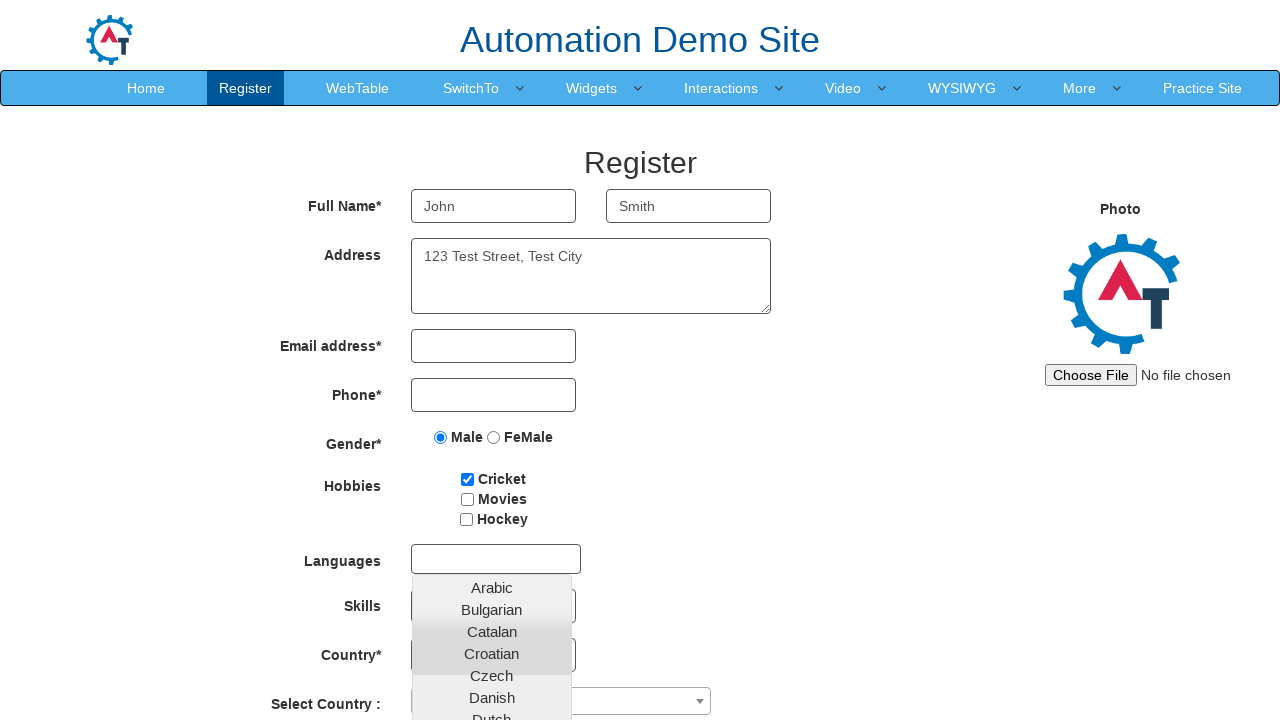

Selected first language option from dropdown at (492, 610) on ul.ui-menu li >> nth=1
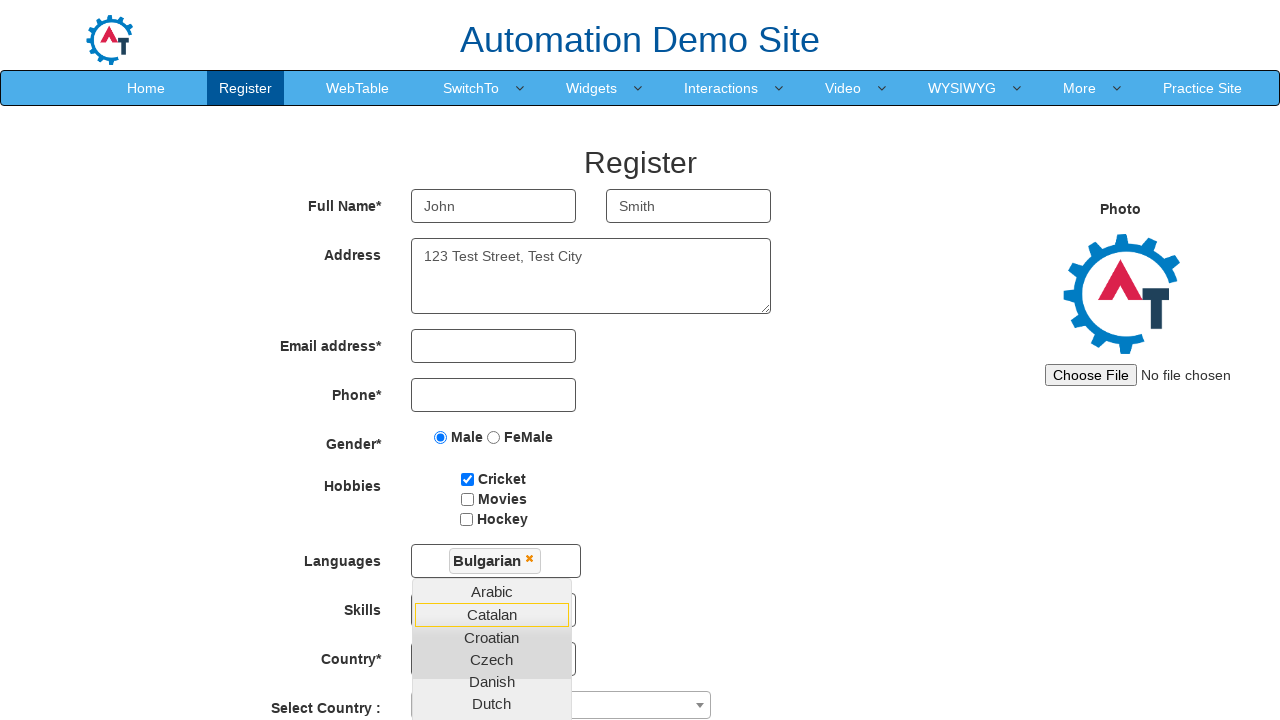

Selected second language option (index 23) from dropdown at (492, 693) on ul.ui-menu li >> nth=23
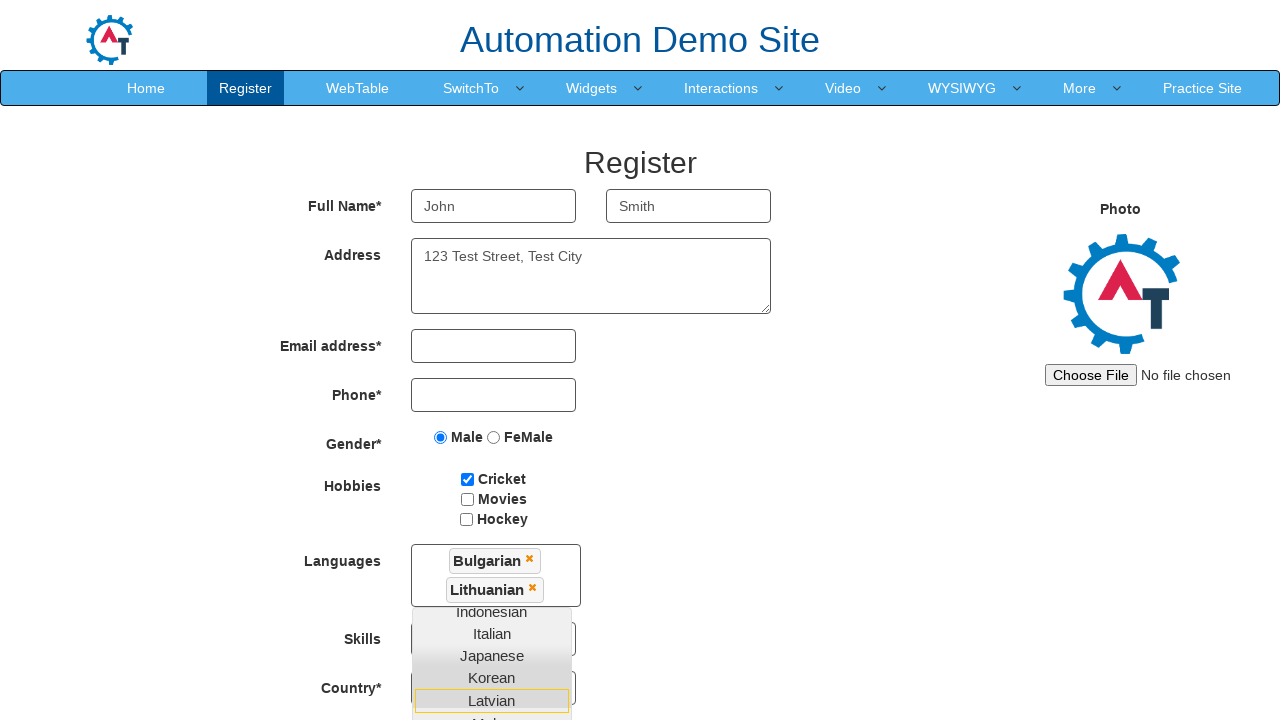

Selected third language option (index 40) from dropdown at (492, 506) on ul.ui-menu li >> nth=40
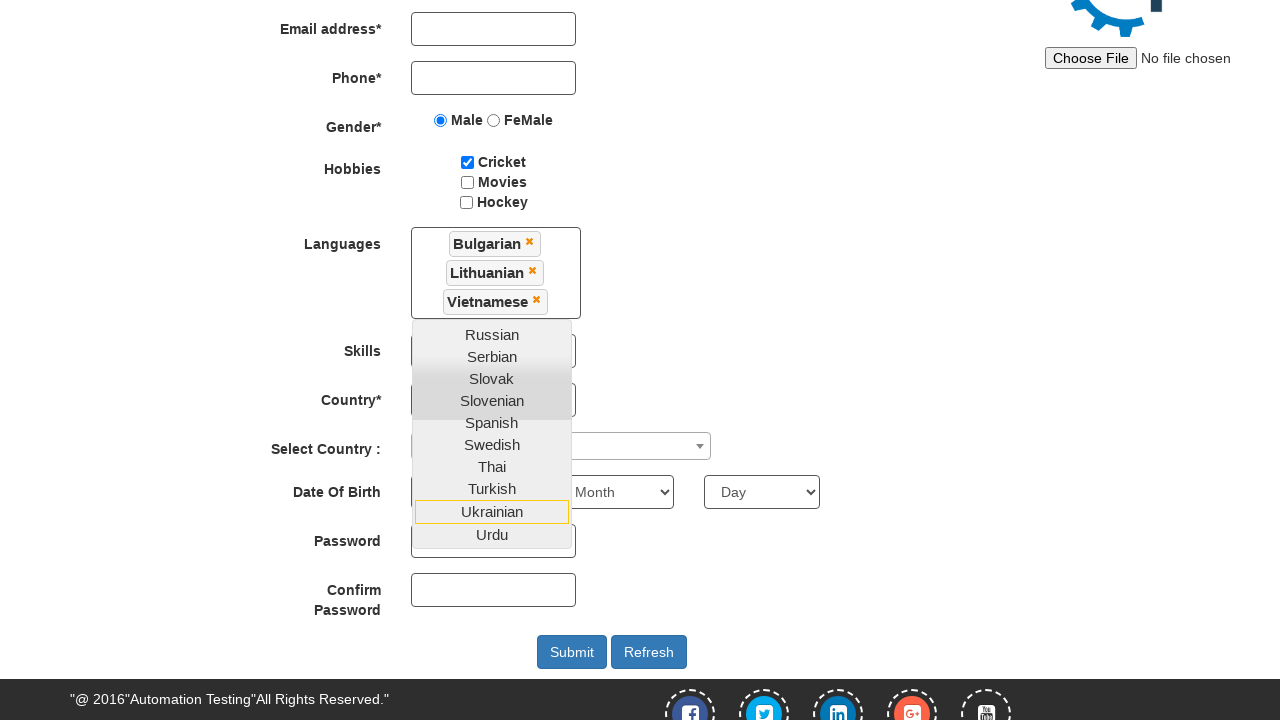

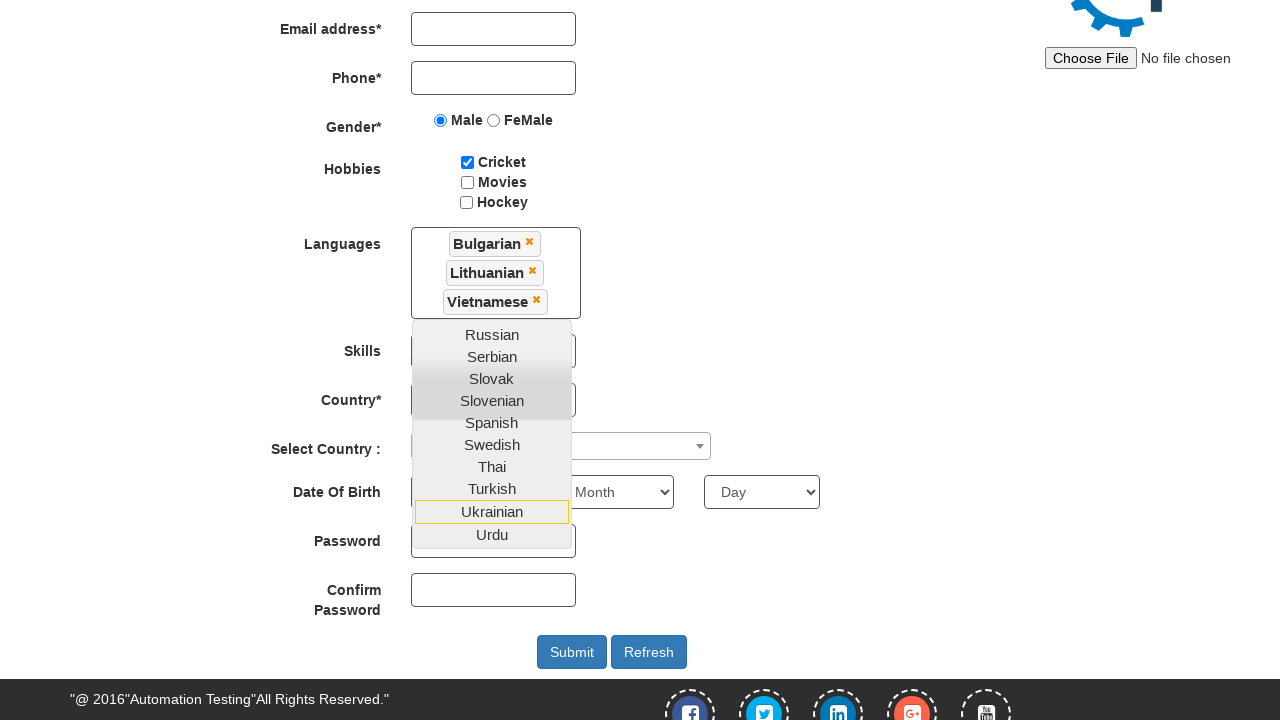